Tests alert handling functionality by clicking a button that triggers a JavaScript confirm dialog, accepting it, then reading a value from the page, calculating a mathematical result, and submitting the answer.

Starting URL: https://suninjuly.github.io/alert_accept.html

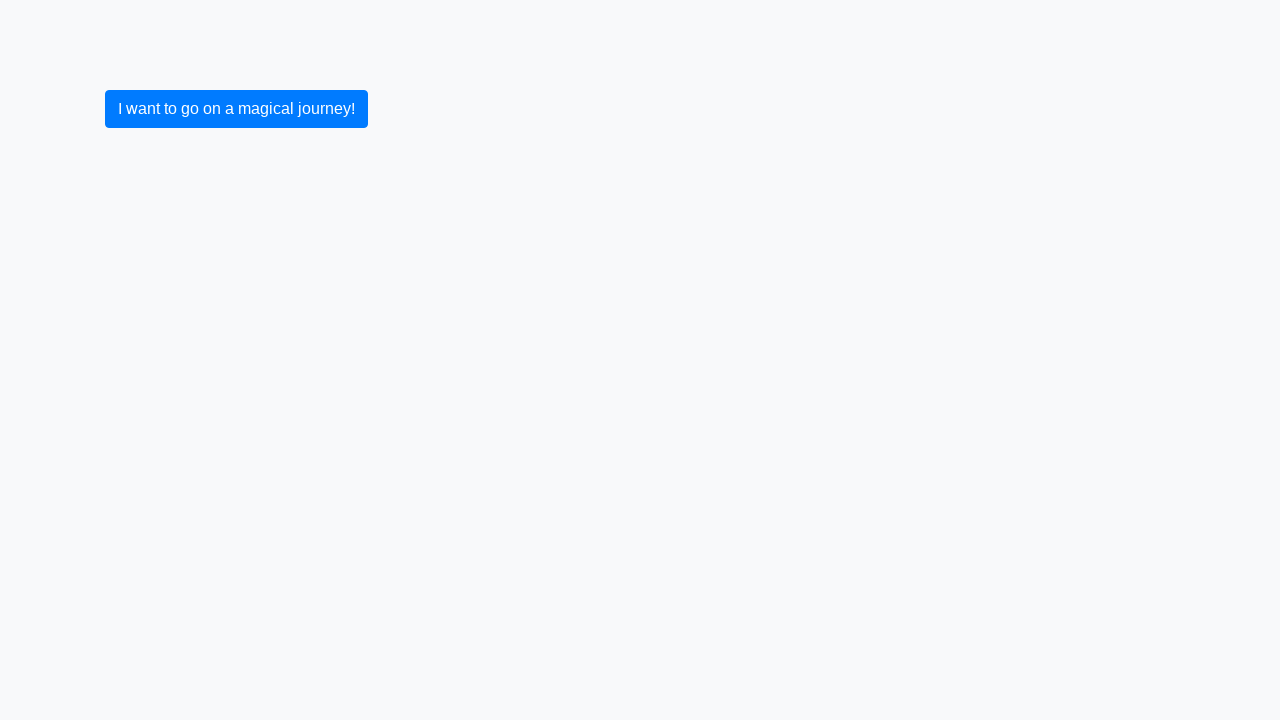

Set up dialog handler to accept confirm dialogs
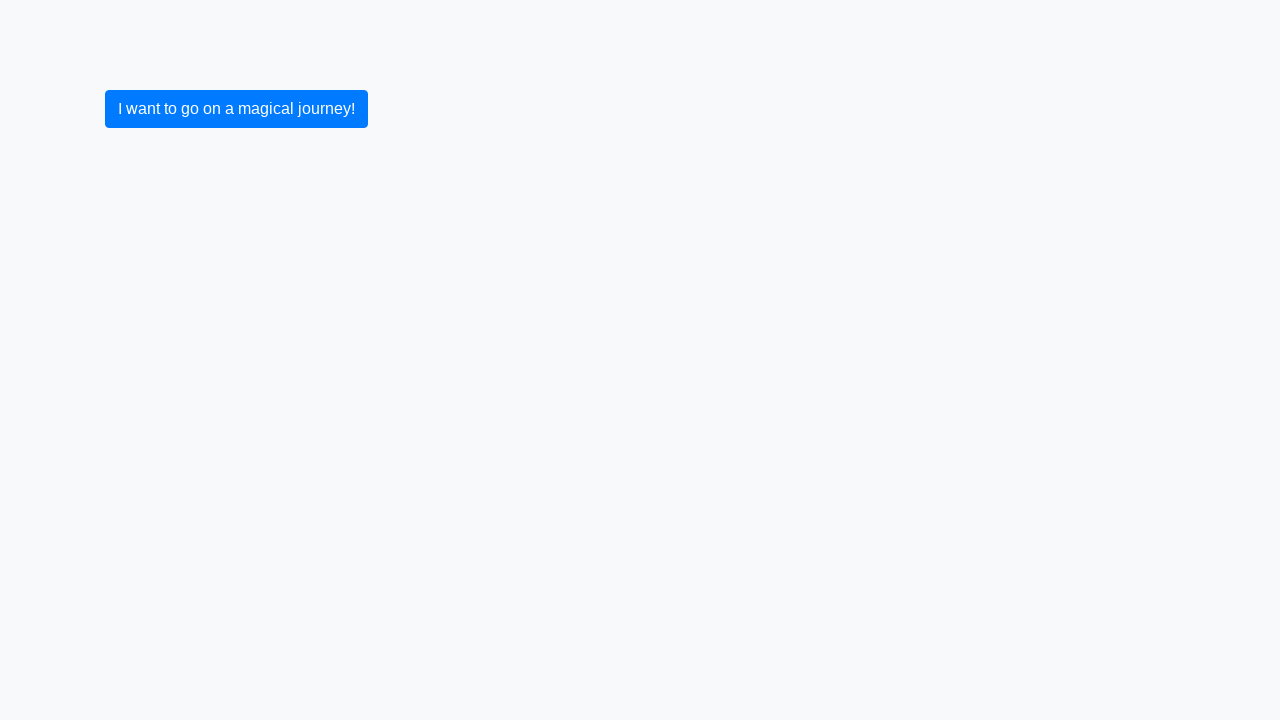

Clicked button to trigger JavaScript confirm dialog at (236, 109) on button
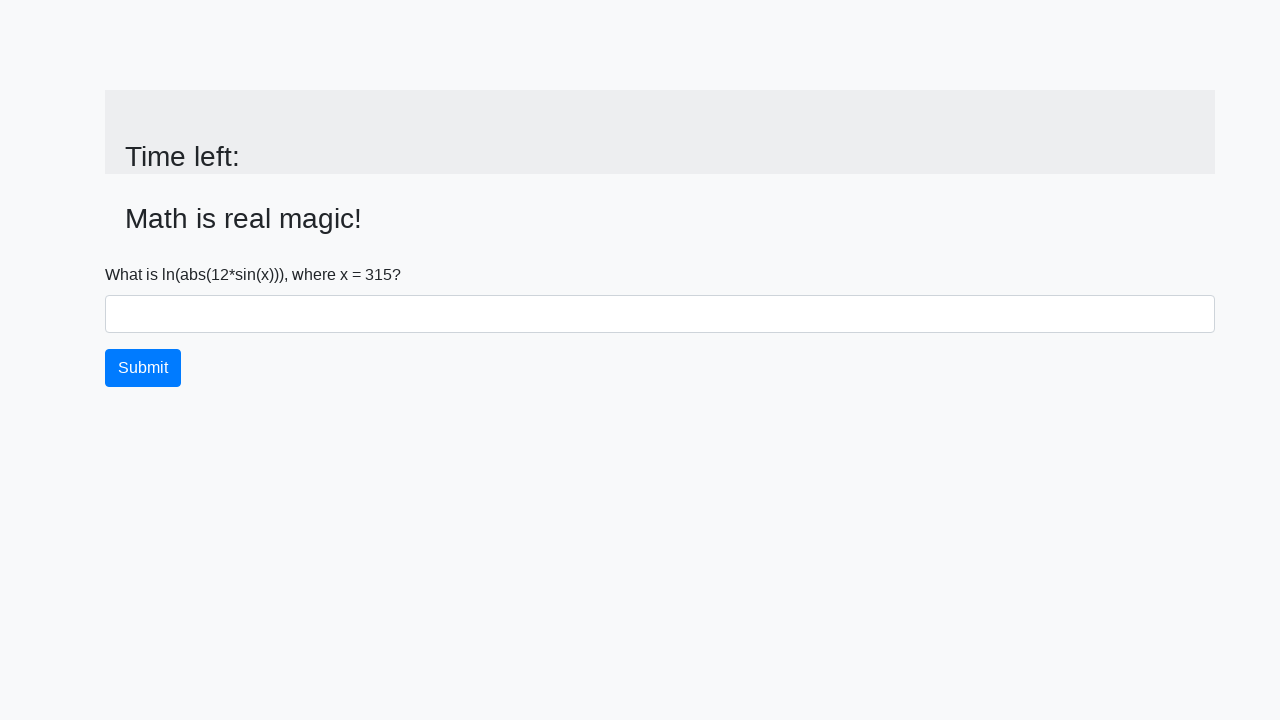

Confirm dialog accepted and page updated with input value element
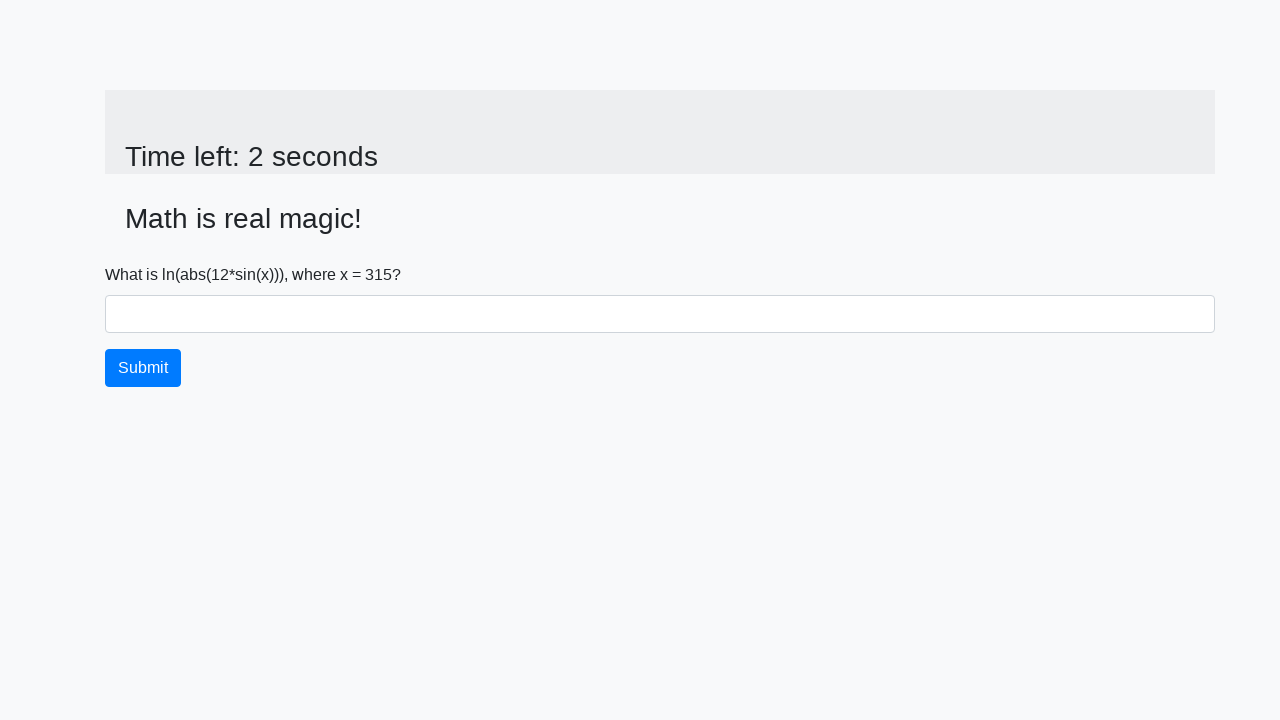

Read x value from page: 315
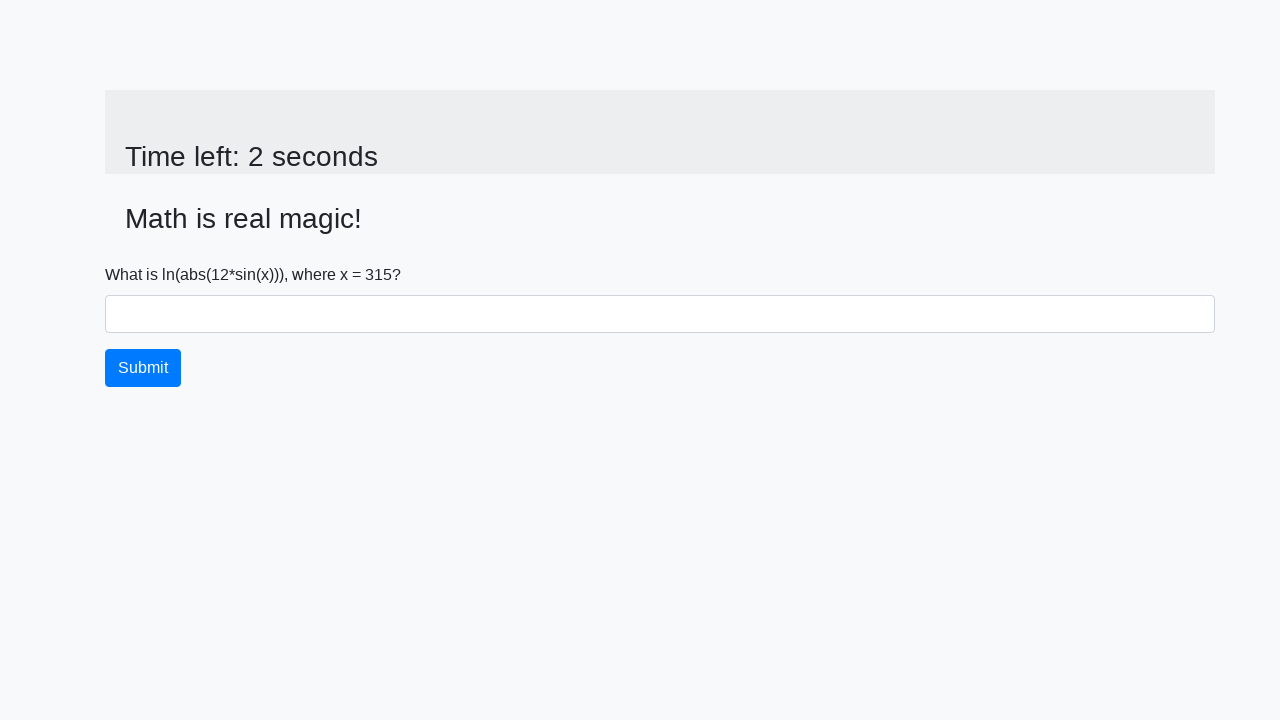

Calculated mathematical result: 2.1907144517891077
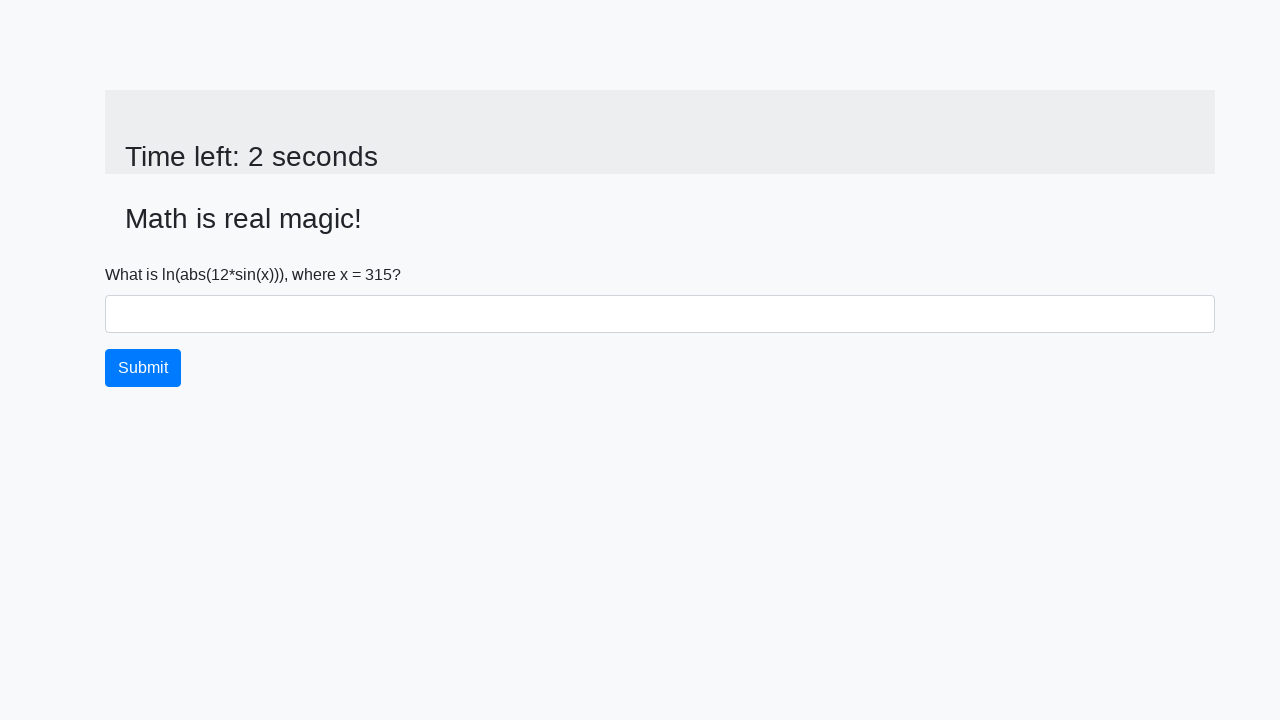

Filled answer field with calculated value: 2.1907144517891077 on #answer
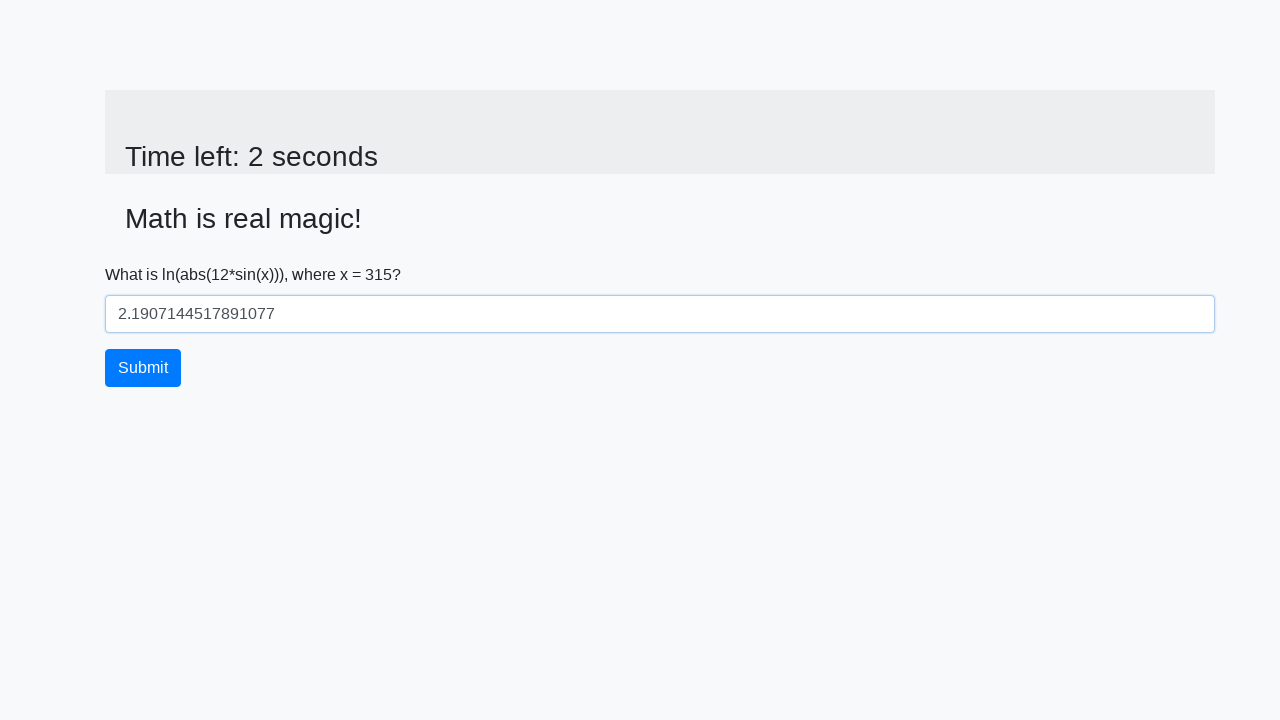

Clicked submit button to submit the answer at (143, 368) on button
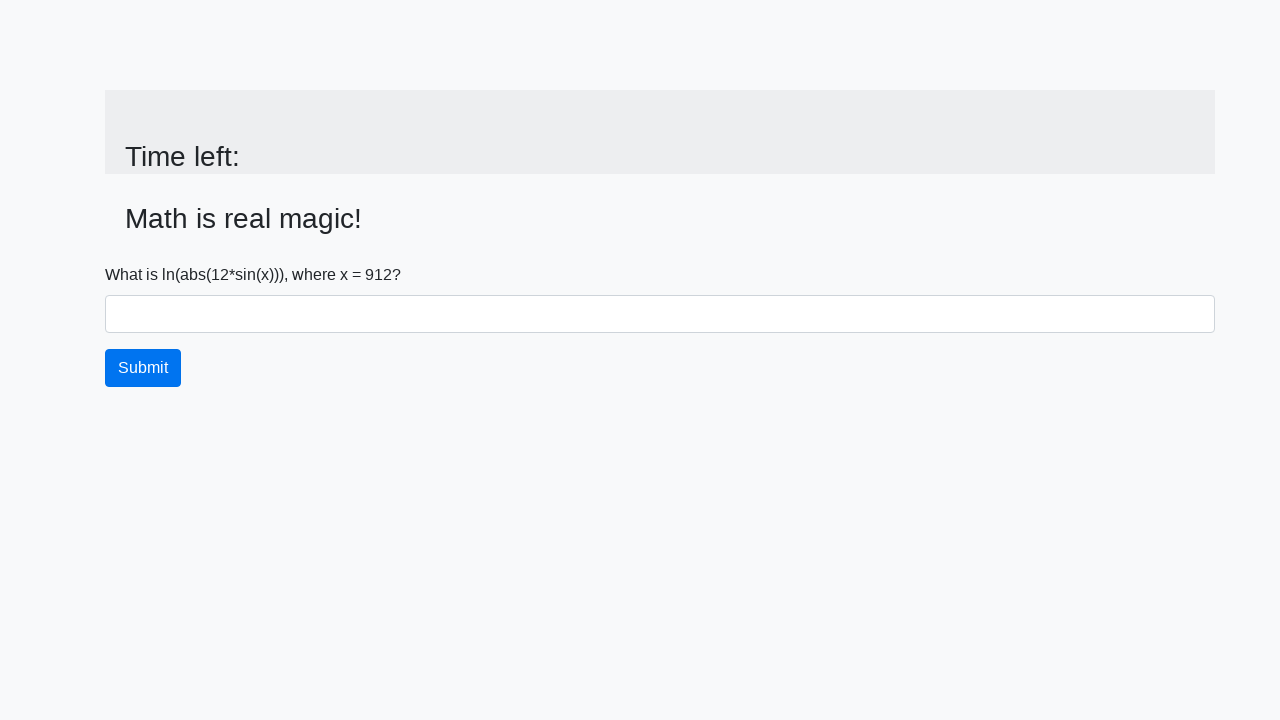

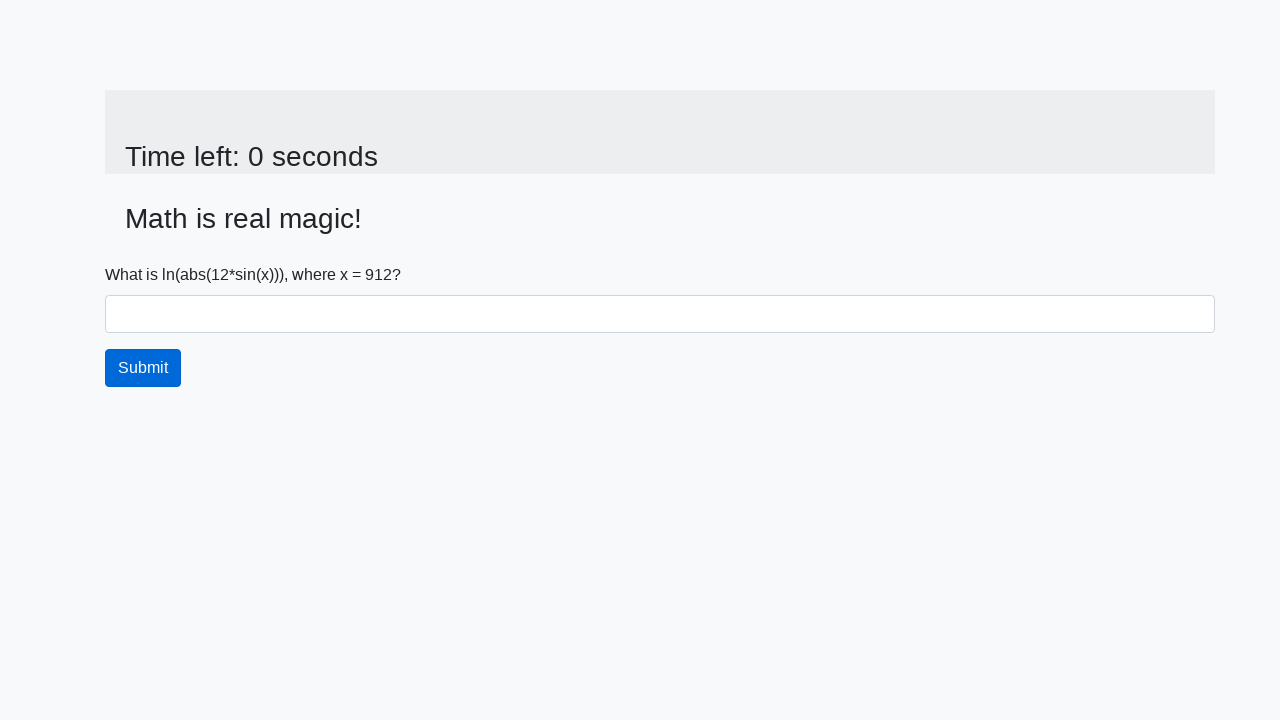